Tests autocomplete functionality by typing partial text and selecting a matching option from the dropdown suggestions

Starting URL: https://www.rahulshettyacademy.com/AutomationPractice/

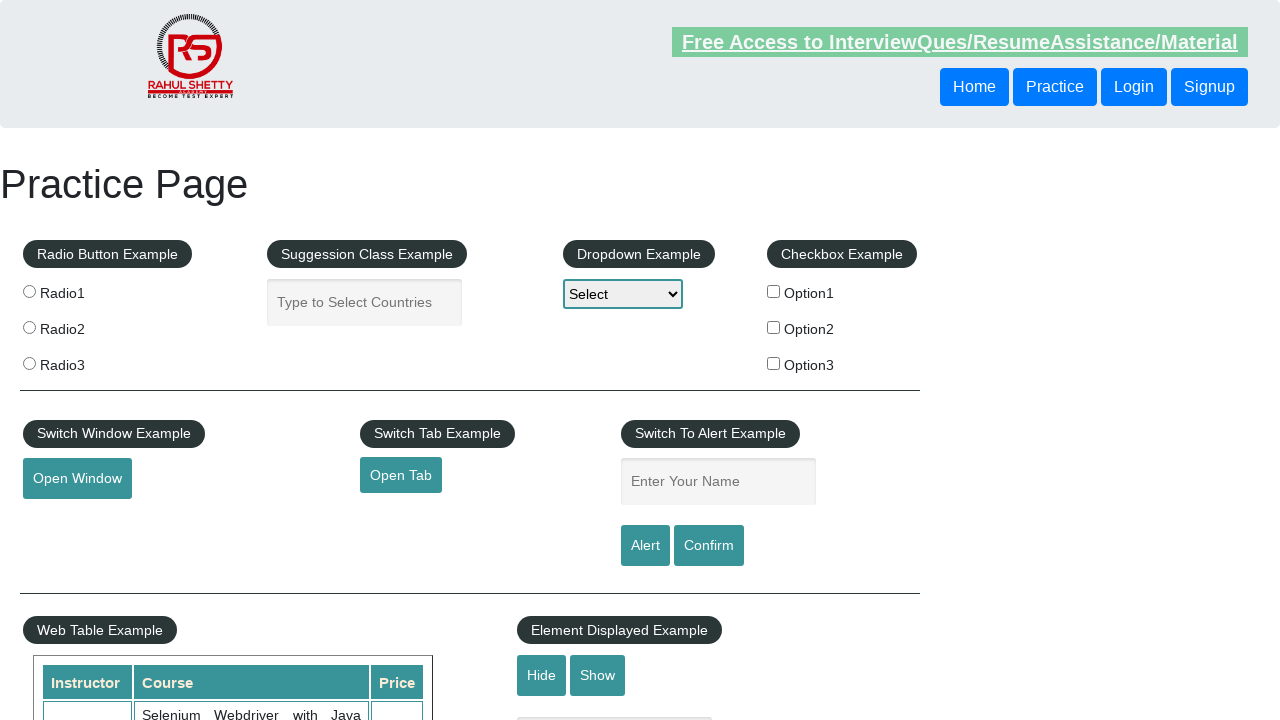

Typed 'ind' in autocomplete field on #autocomplete
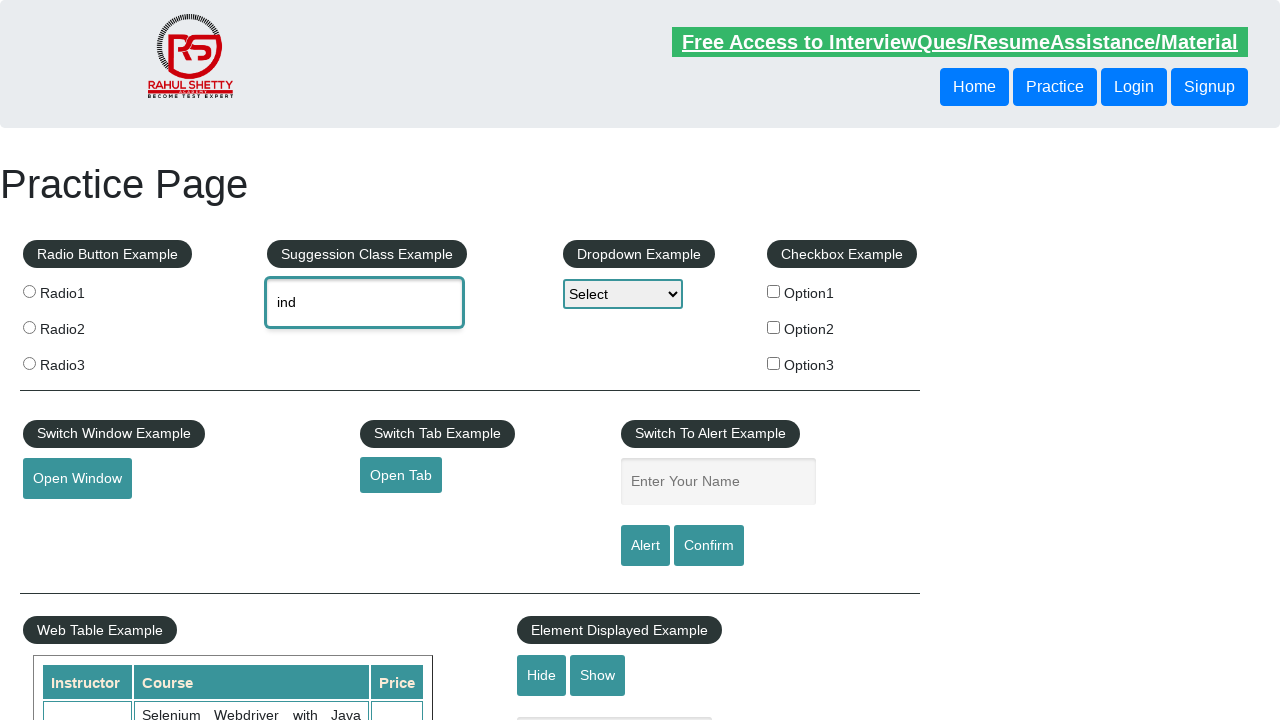

Autocomplete dropdown options loaded
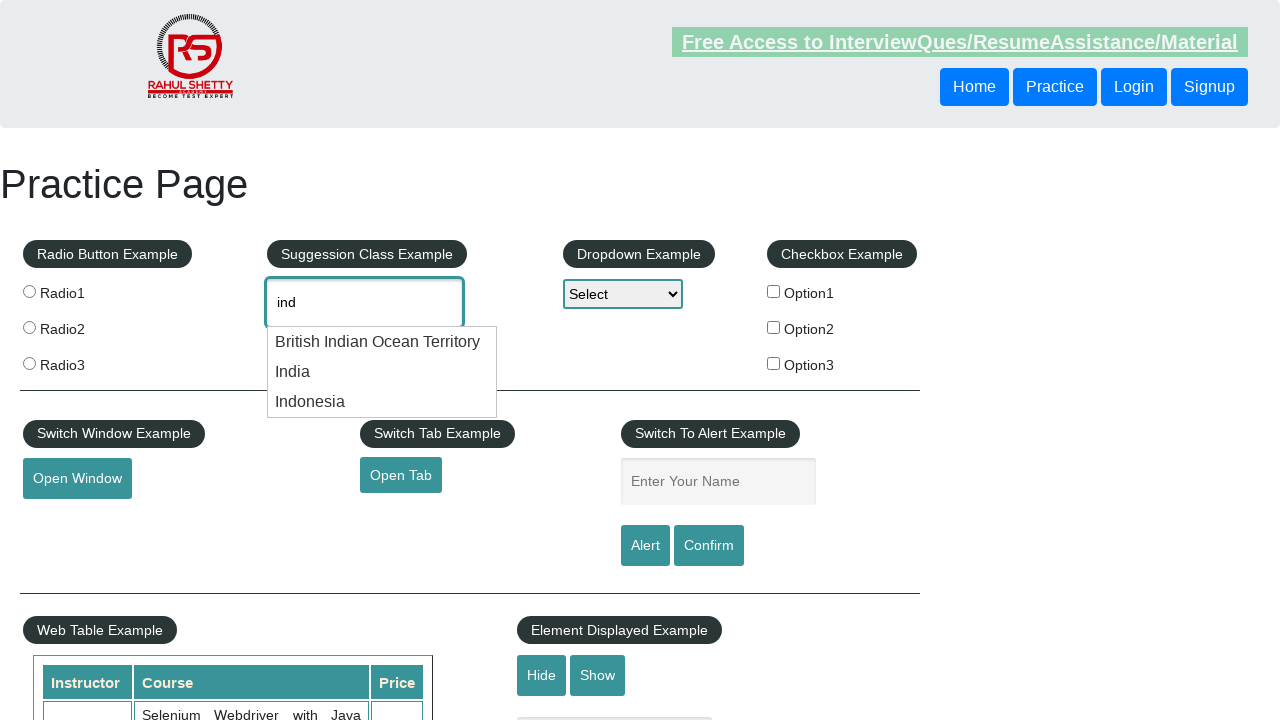

Selected 'India' from autocomplete suggestions at (382, 372) on .ui-menu-item-wrapper >> nth=1
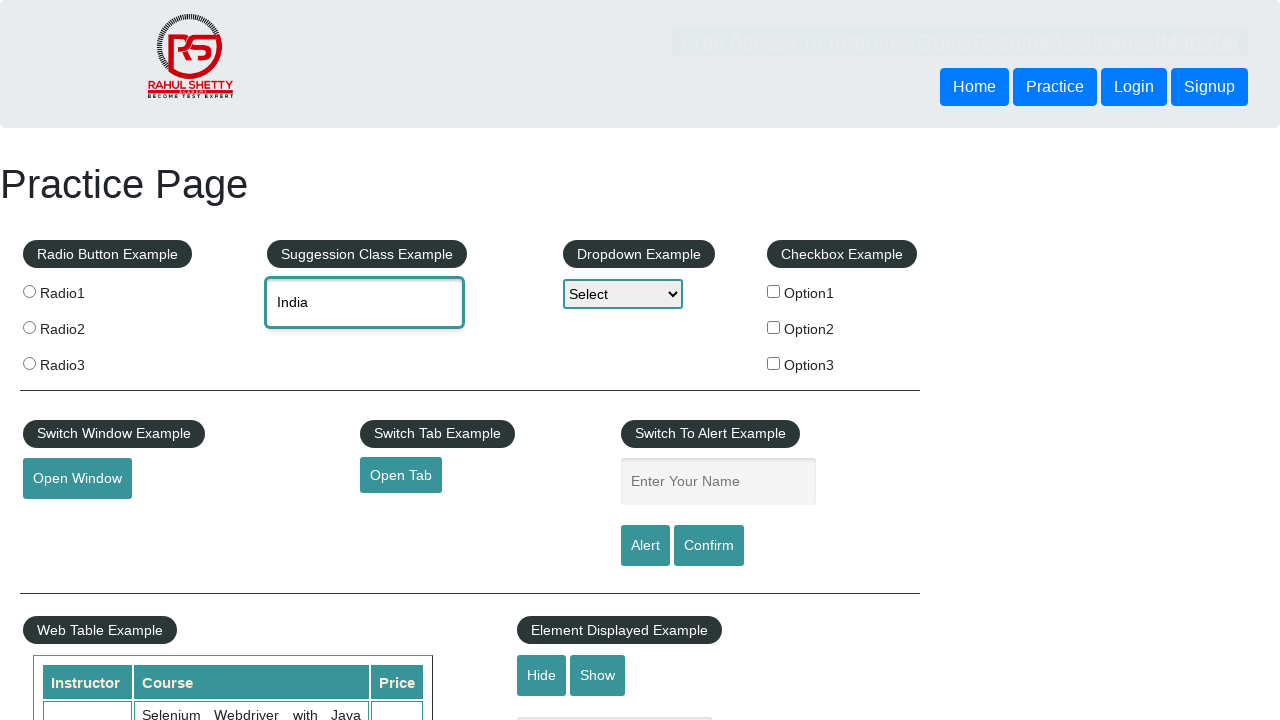

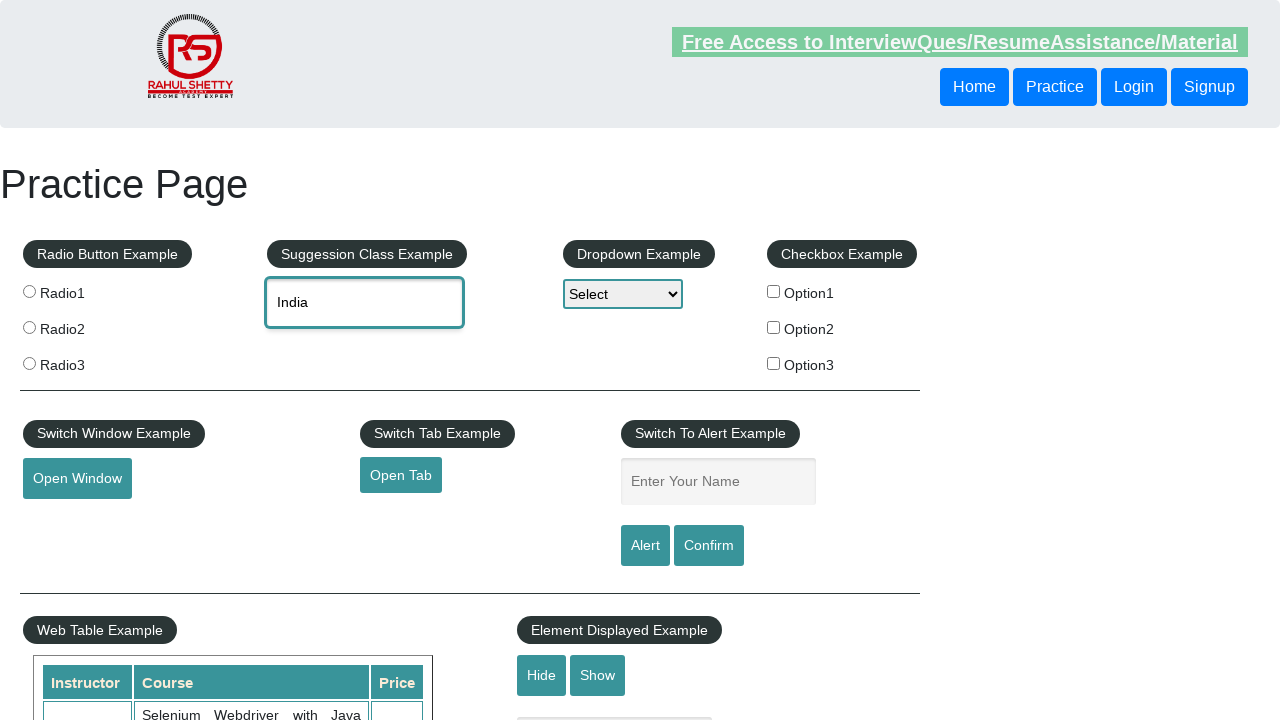